Navigates to a test automation playground page and clicks a button that generates console logs

Starting URL: https://dineshvelhal.github.io/testautomation-playground/console_logs.html

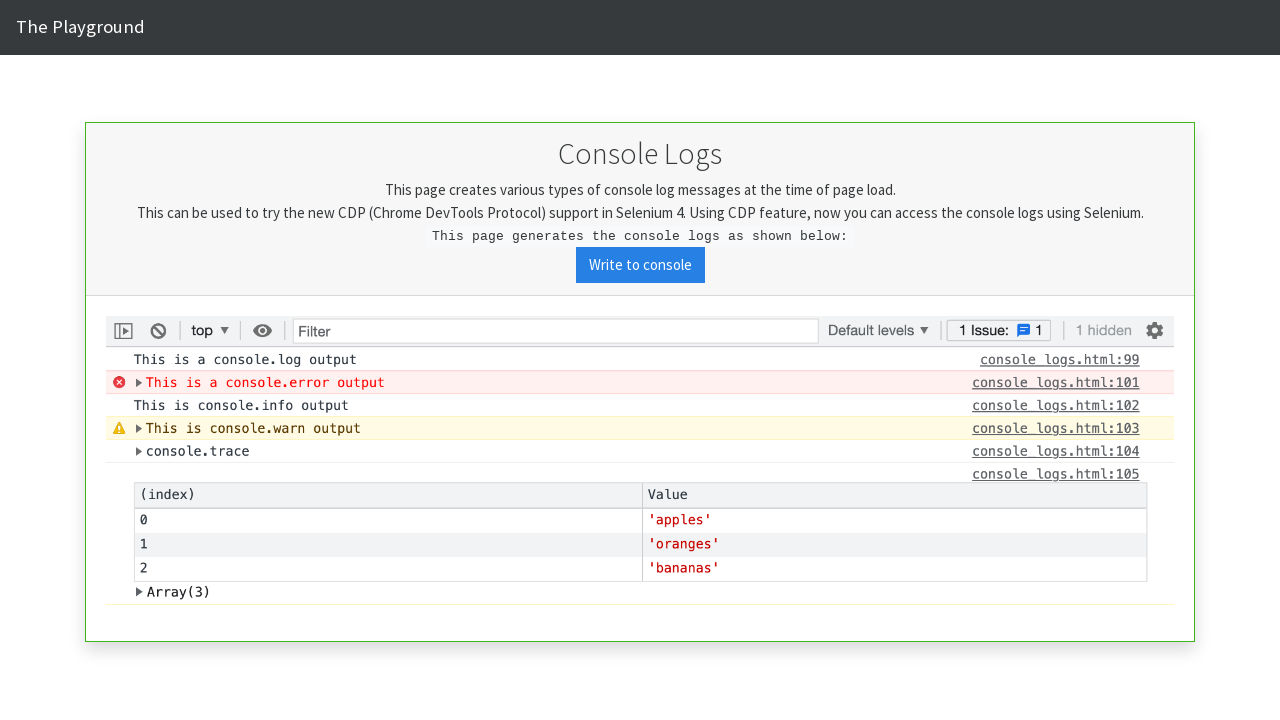

Navigated to test automation playground console logs page
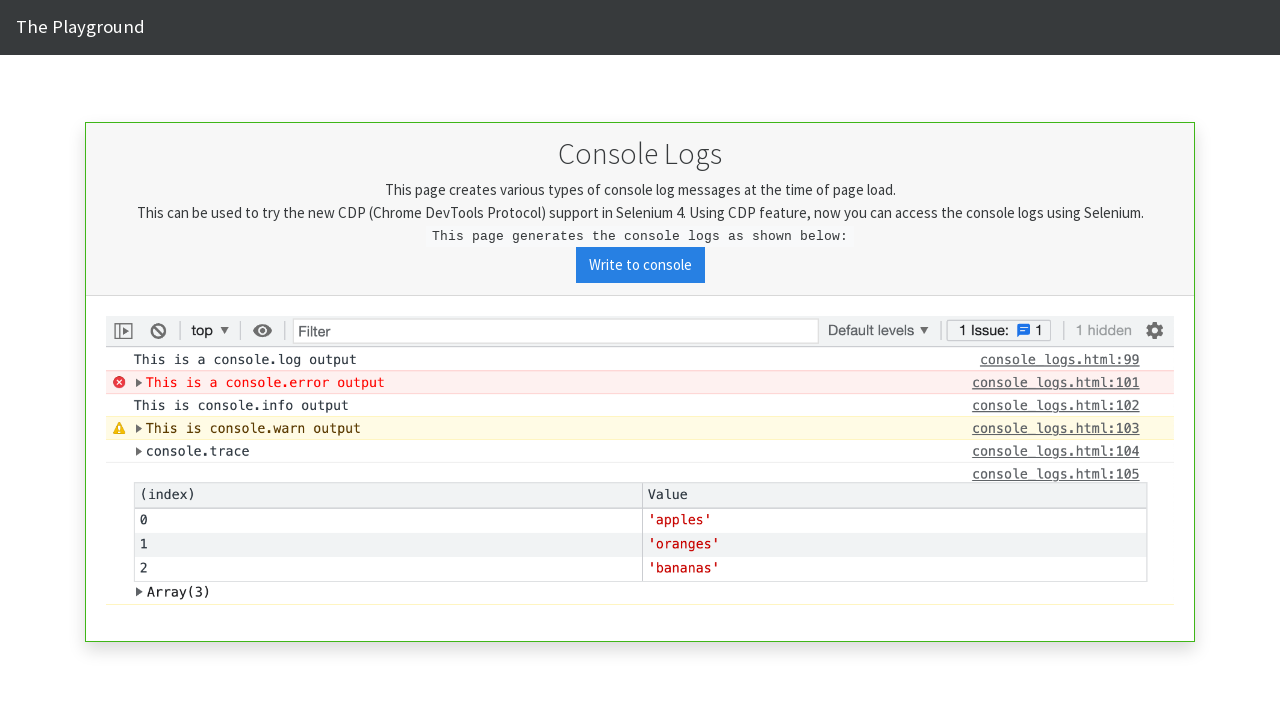

Clicked button to generate console logs at (640, 265) on #button
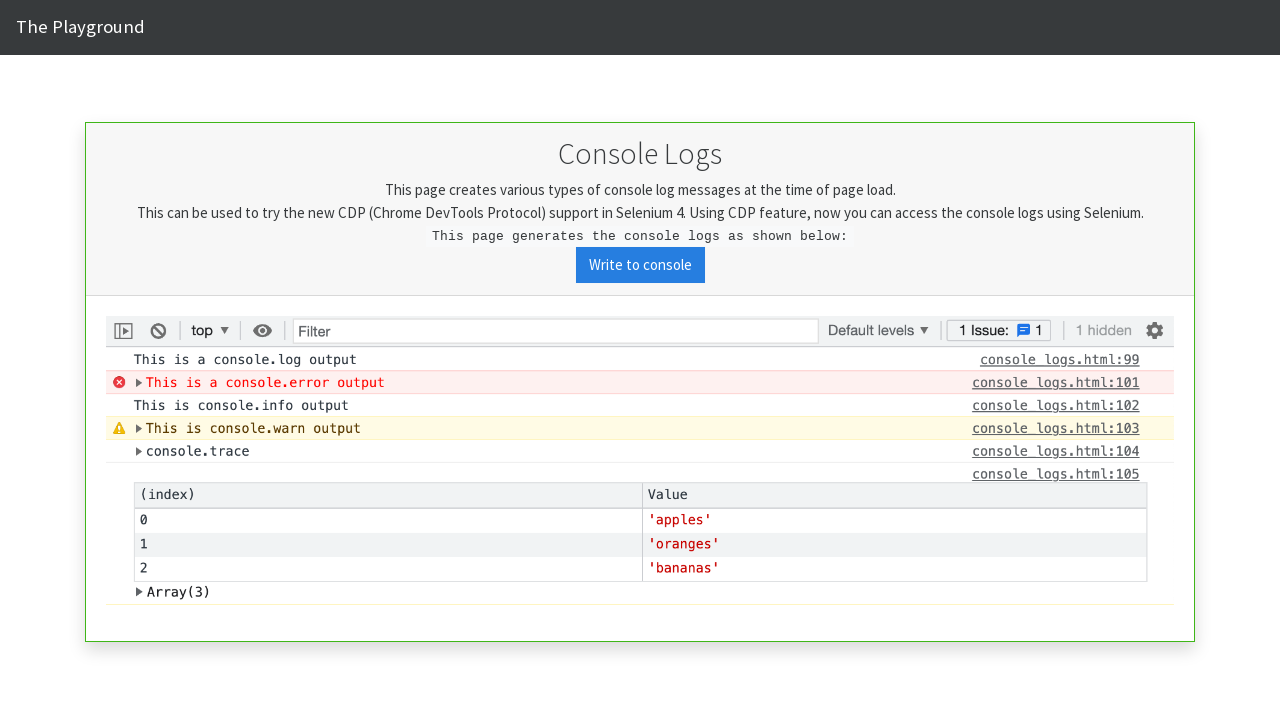

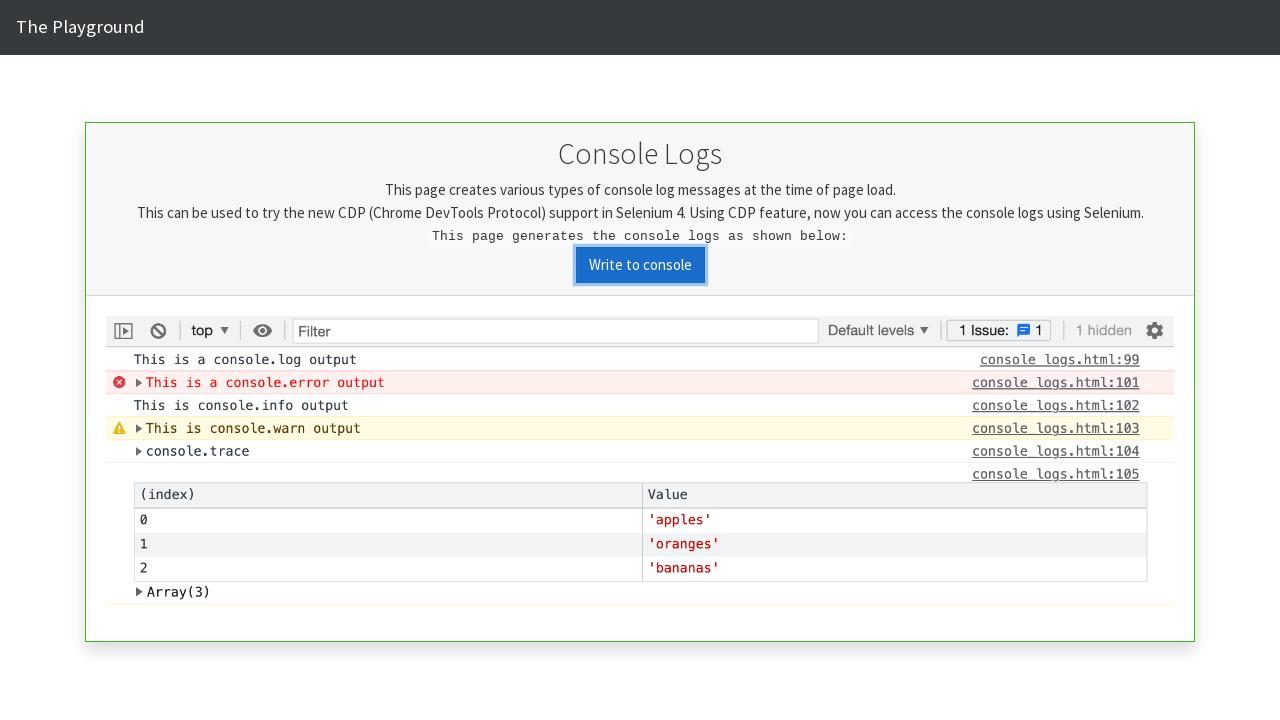